Tests jQuery UI custom dropdown menu by selecting multiple speed options (Medium, Slow, Fast) from a custom selectmenu widget

Starting URL: https://jqueryui.com/resources/demos/selectmenu/default.html

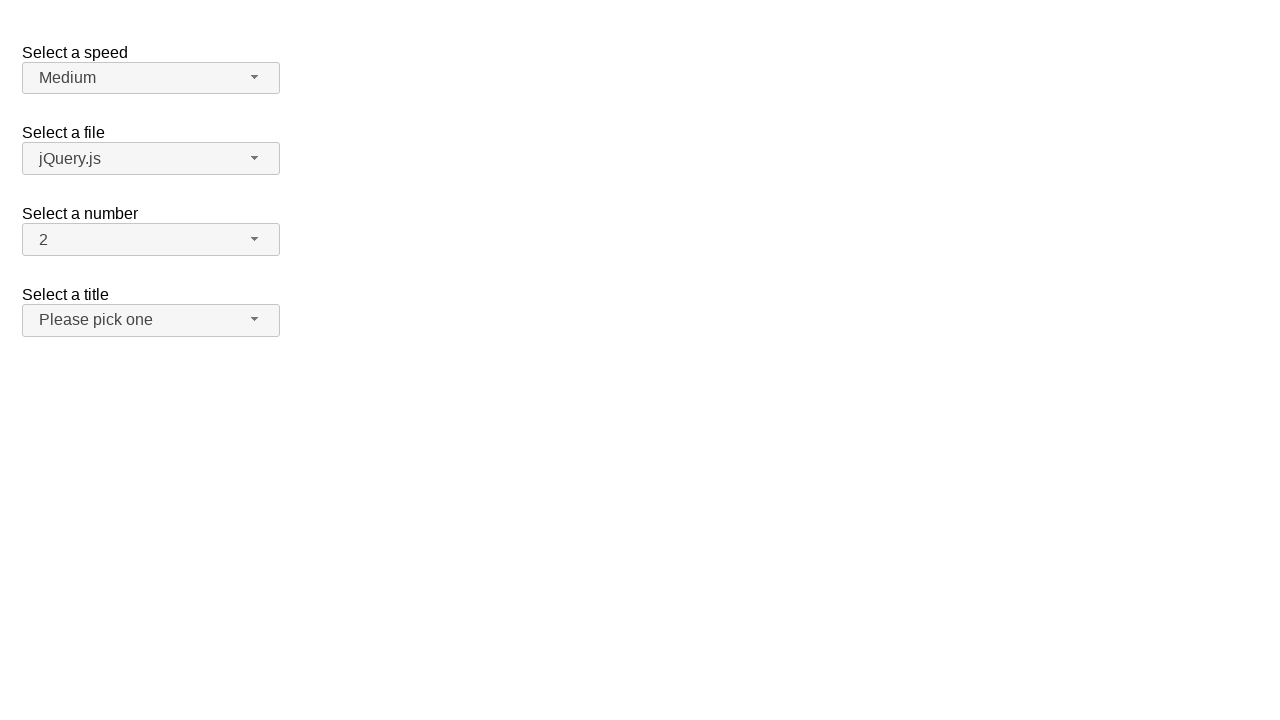

Clicked dropdown button to open menu at (151, 78) on span#speed-button
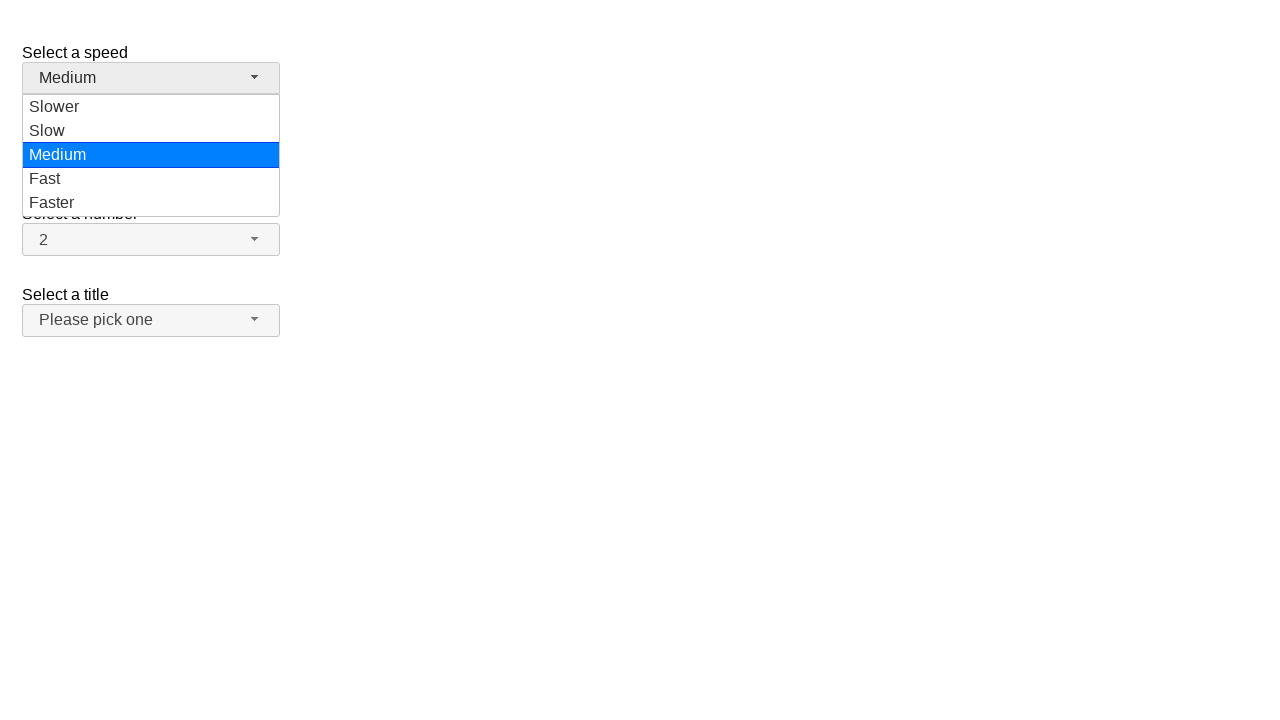

Dropdown menu items loaded
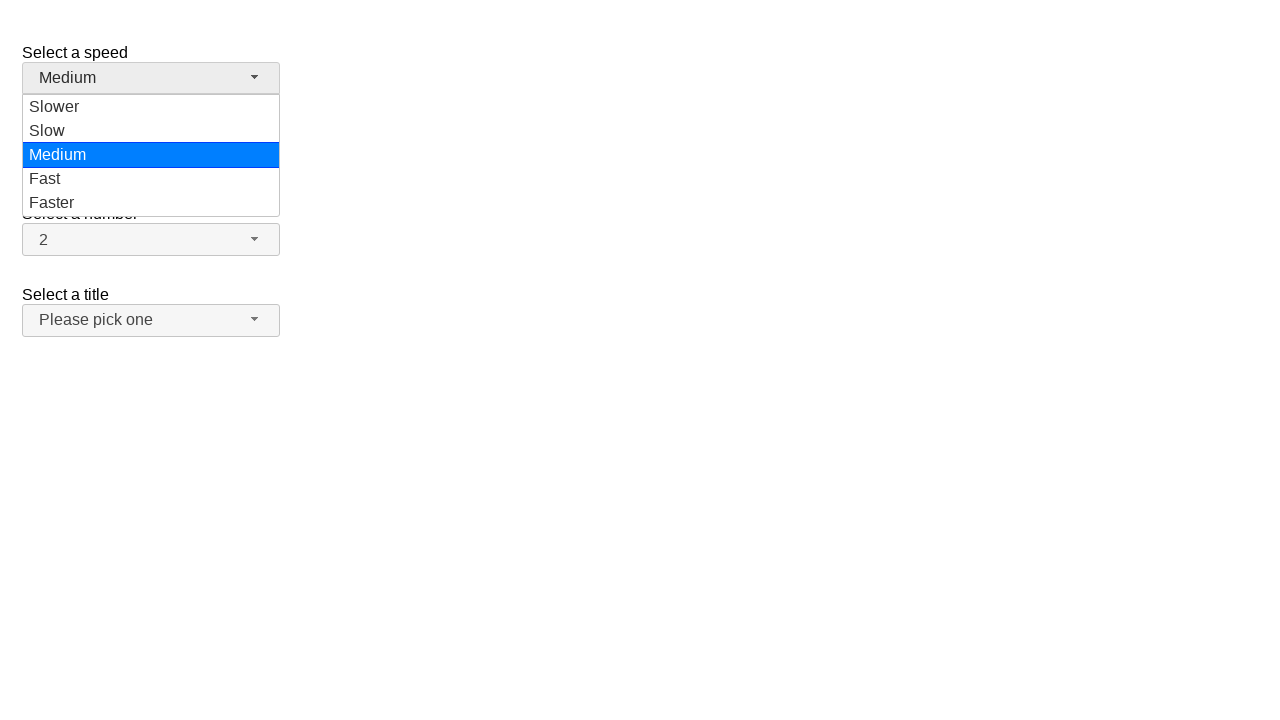

Selected 'Medium' from dropdown menu at (151, 155) on ul#speed-menu div >> nth=2
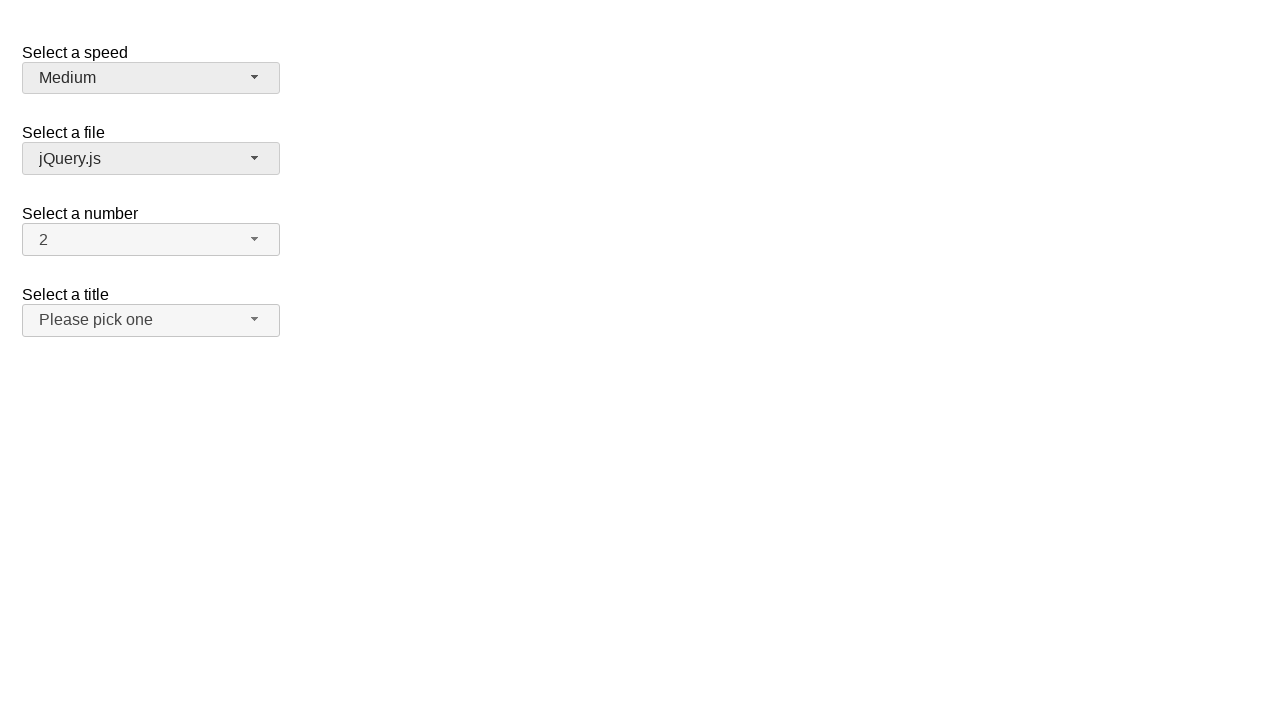

Clicked dropdown button to open menu at (151, 78) on span#speed-button
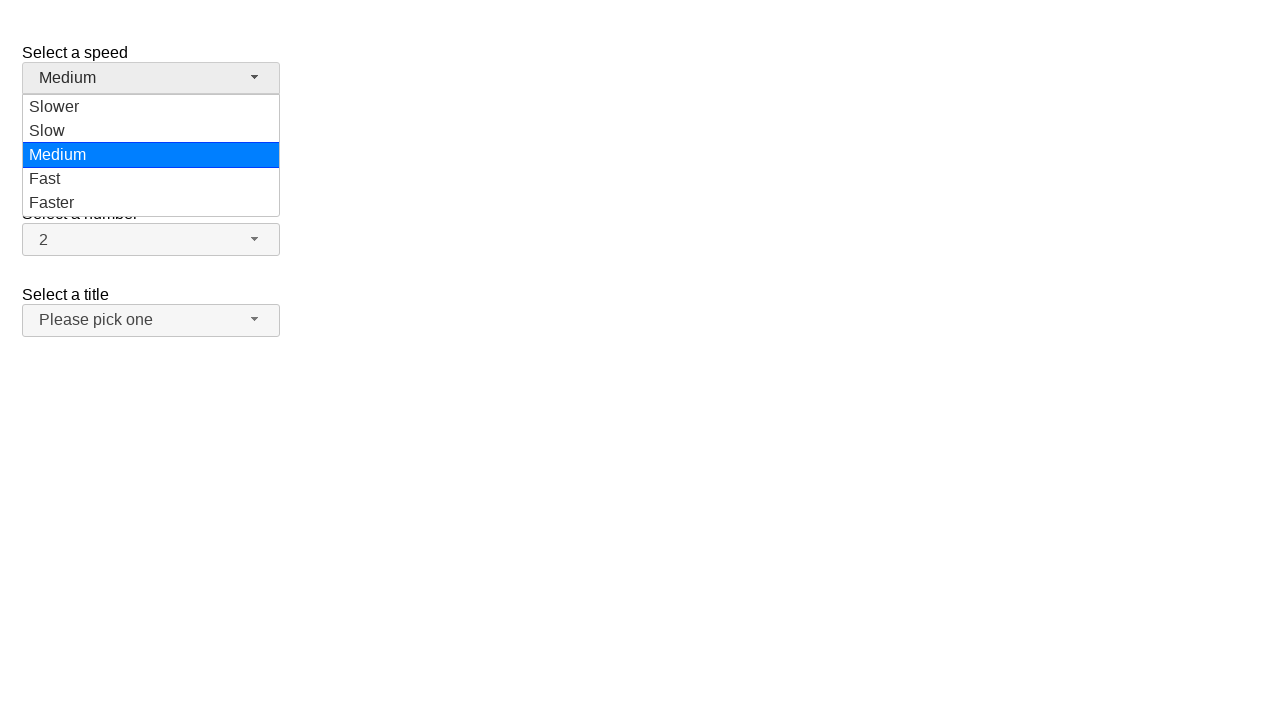

Dropdown menu items loaded
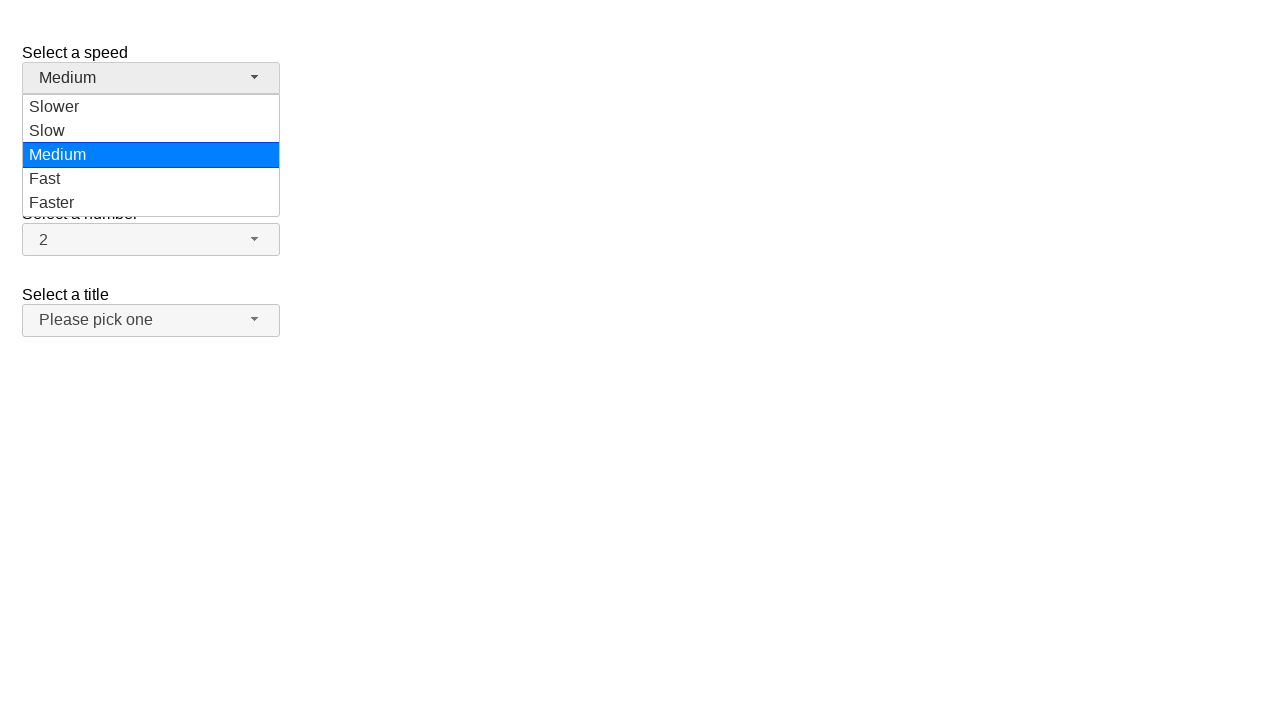

Selected 'Slow' from dropdown menu at (151, 131) on ul#speed-menu div >> nth=1
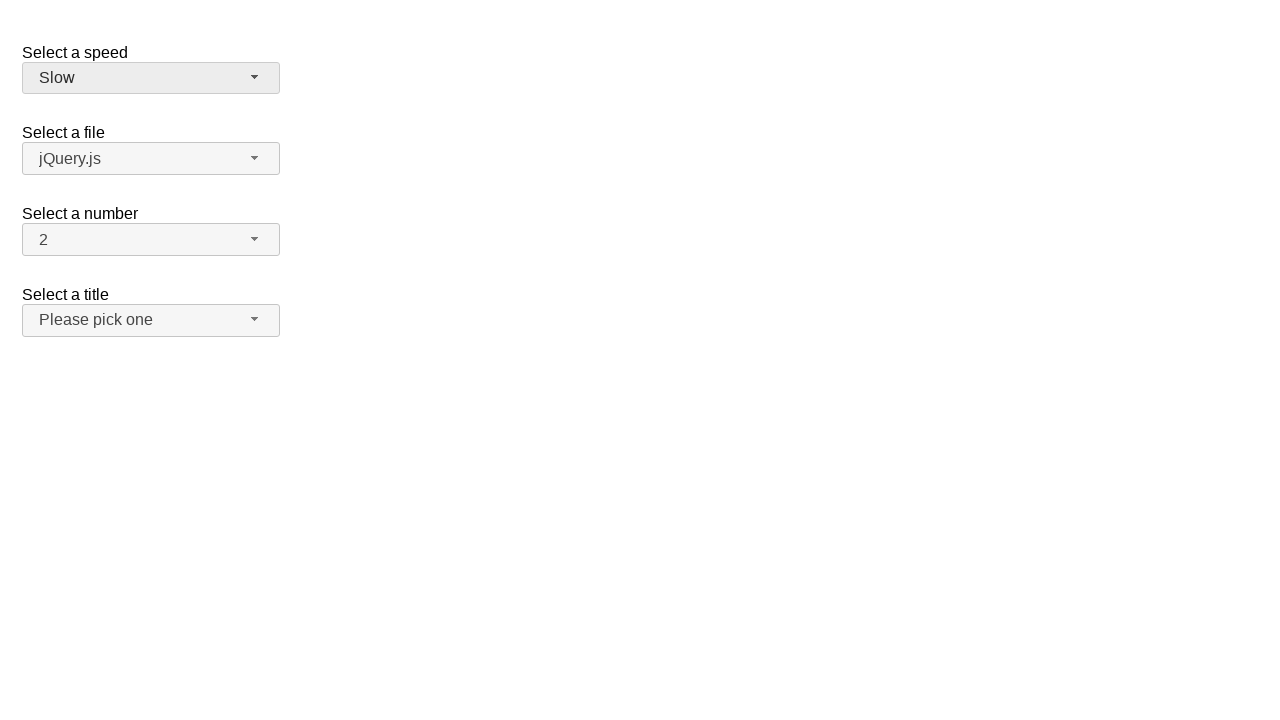

Clicked dropdown button to open menu at (151, 78) on span#speed-button
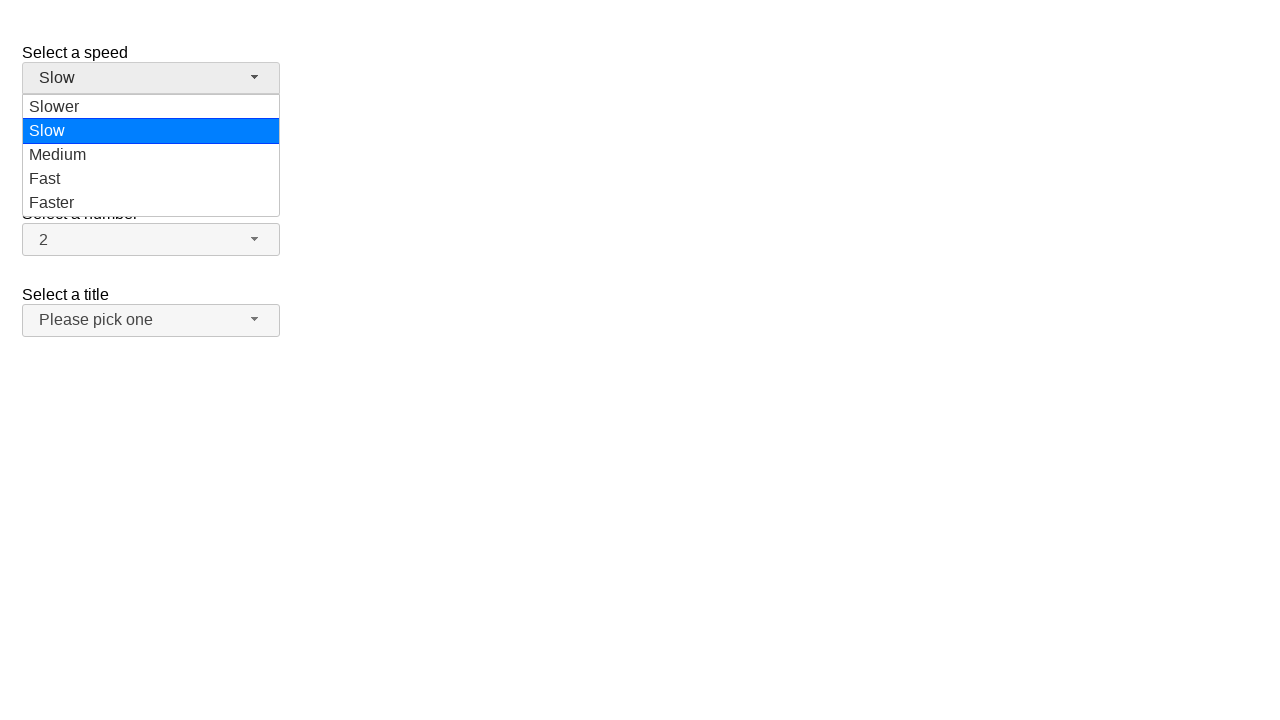

Dropdown menu items loaded
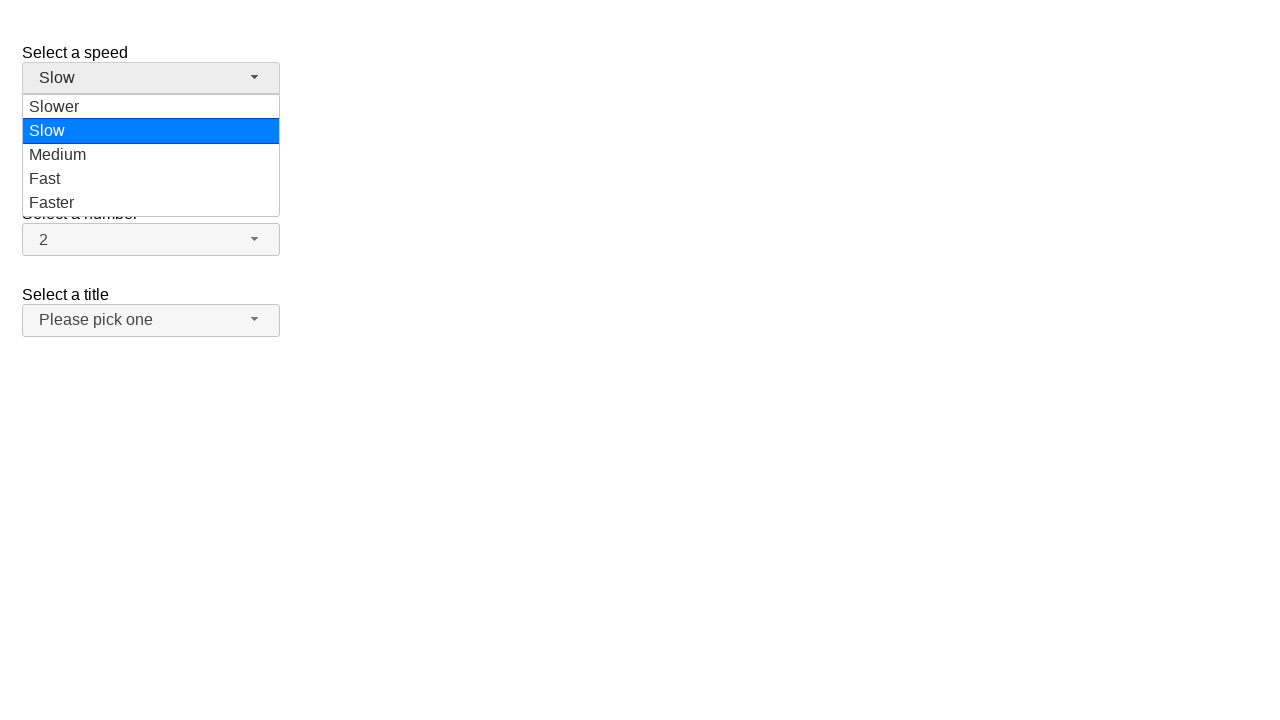

Selected 'Fast' from dropdown menu at (151, 179) on ul#speed-menu div >> nth=3
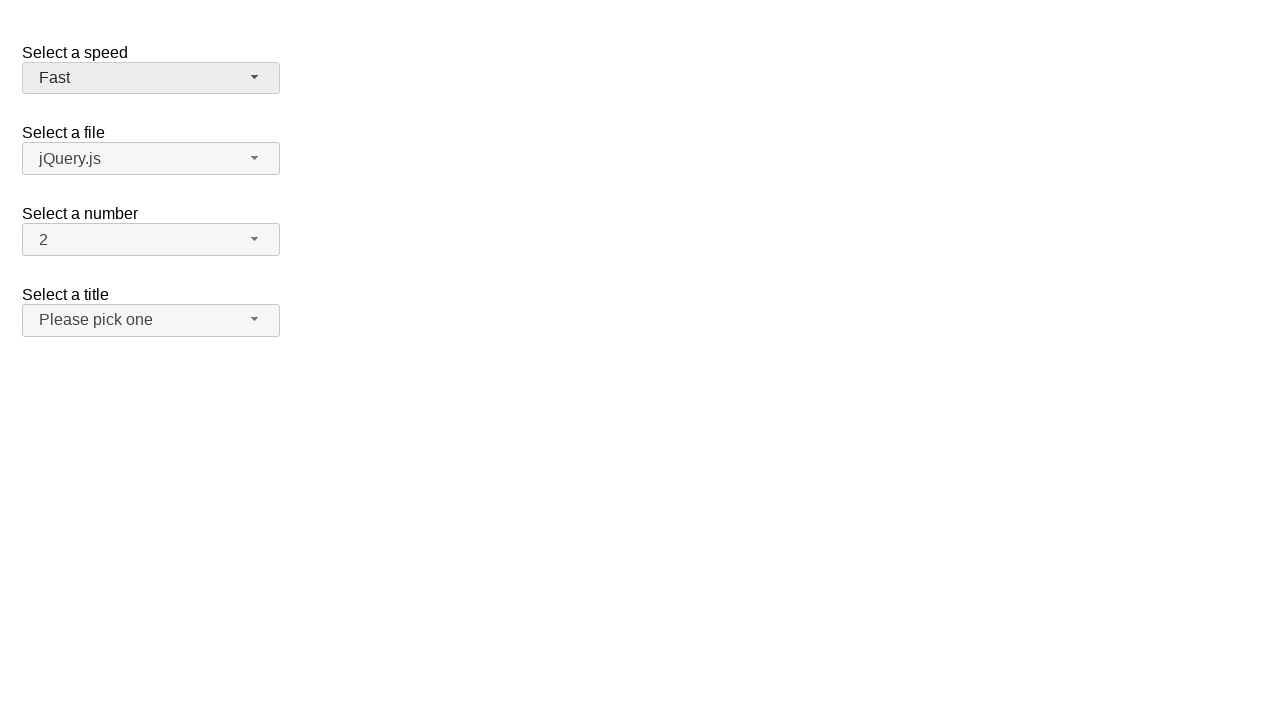

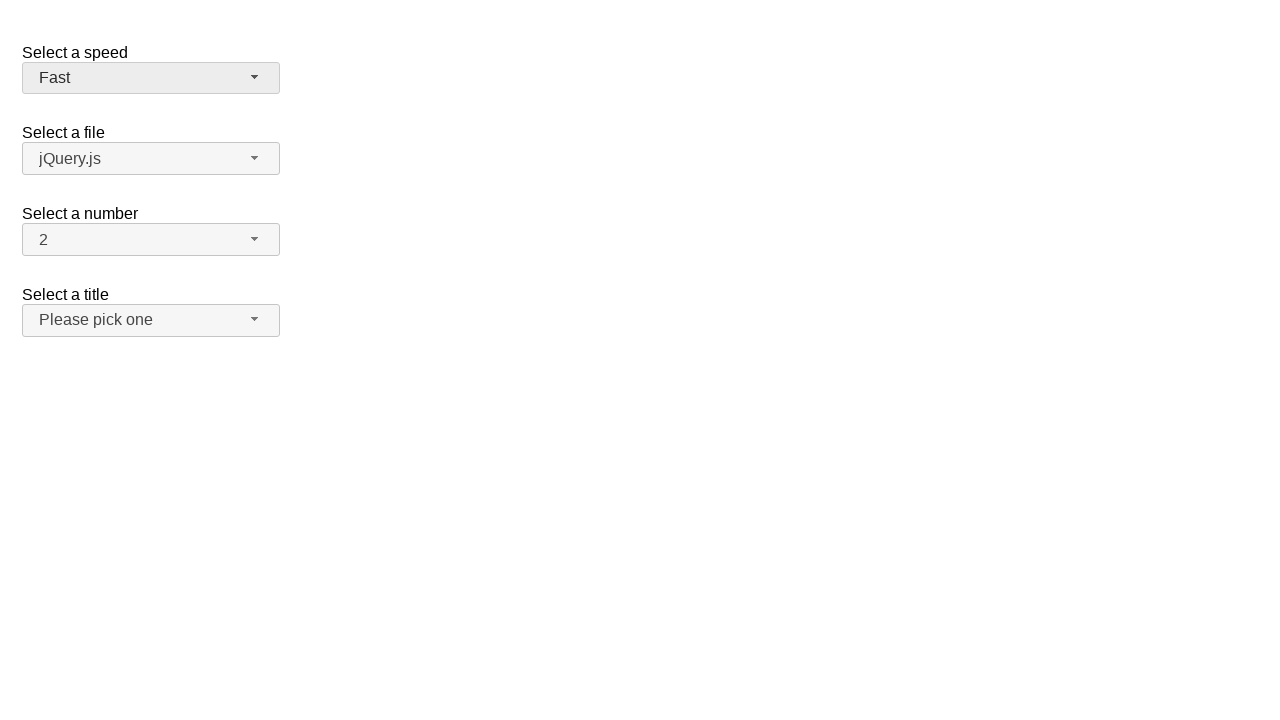